Tests alert handling and then navigates to another page to test dropdown selection

Starting URL: https://www.w3schools.com/js/tryit.asp?filename=tryjs_alert

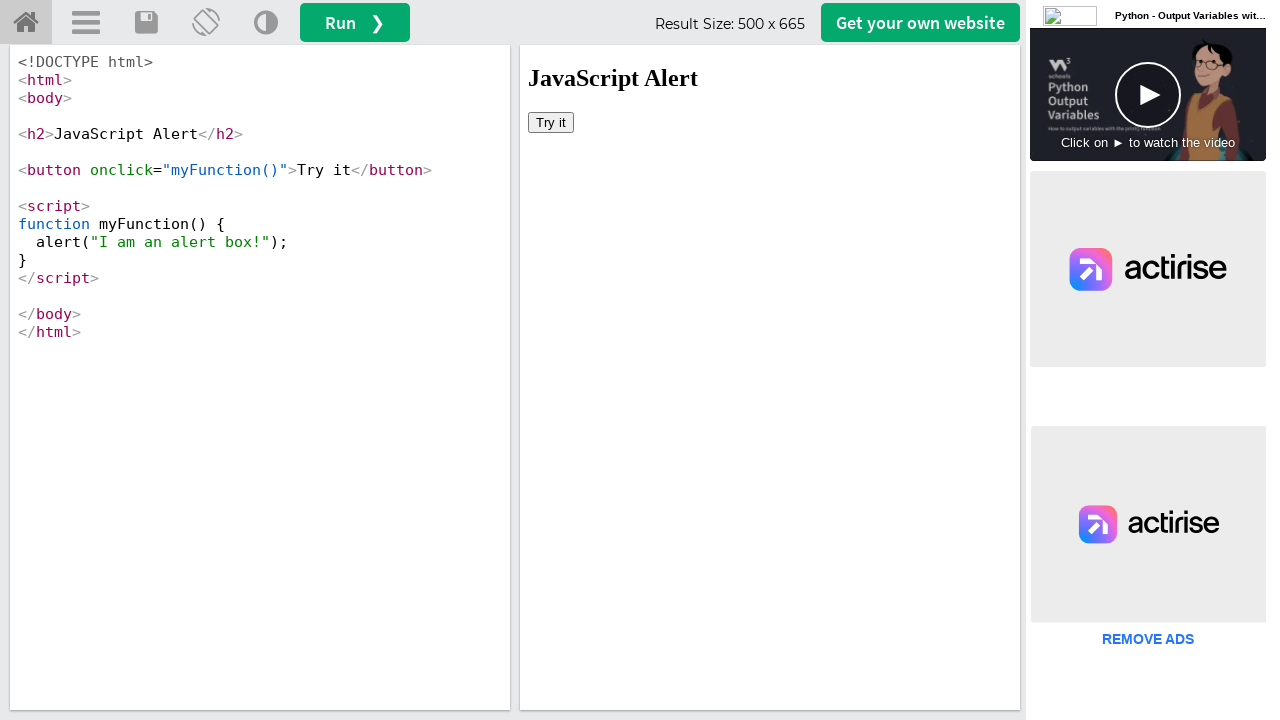

Switched to iframeResult to access the alert button
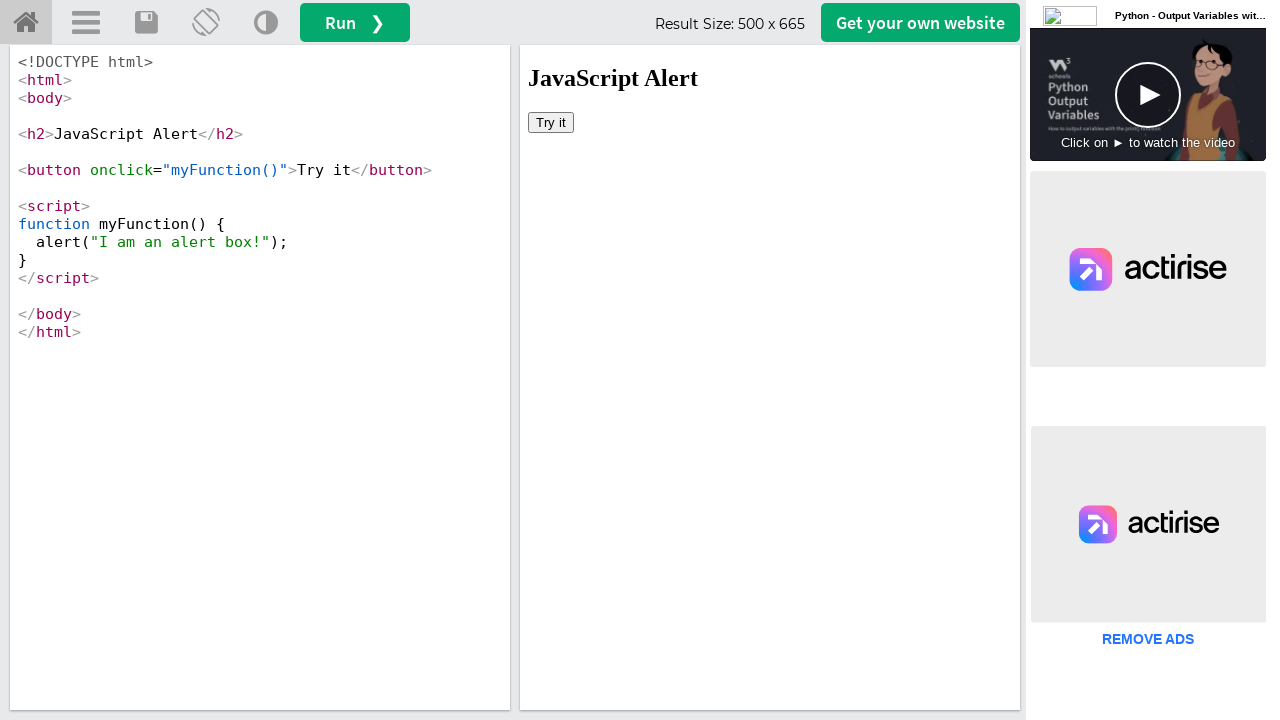

Set up dialog handler to accept alerts
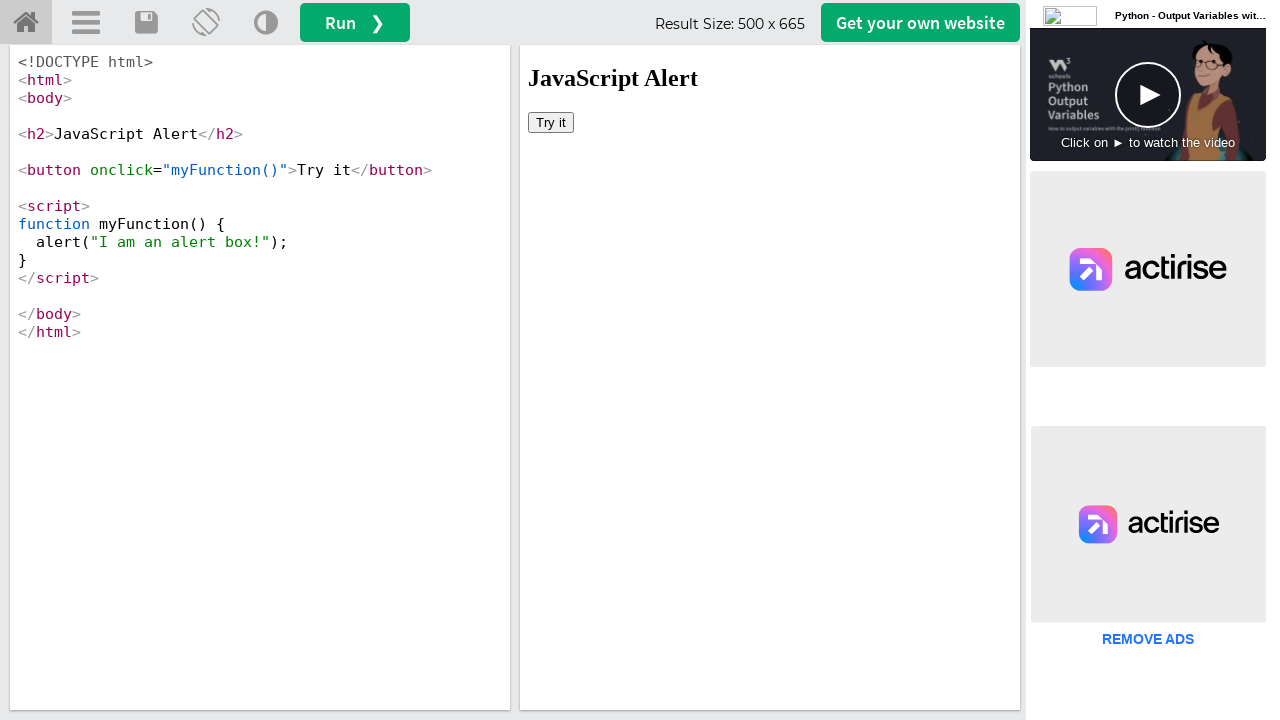

Clicked button to trigger alert at (551, 122) on xpath=/html/body/button
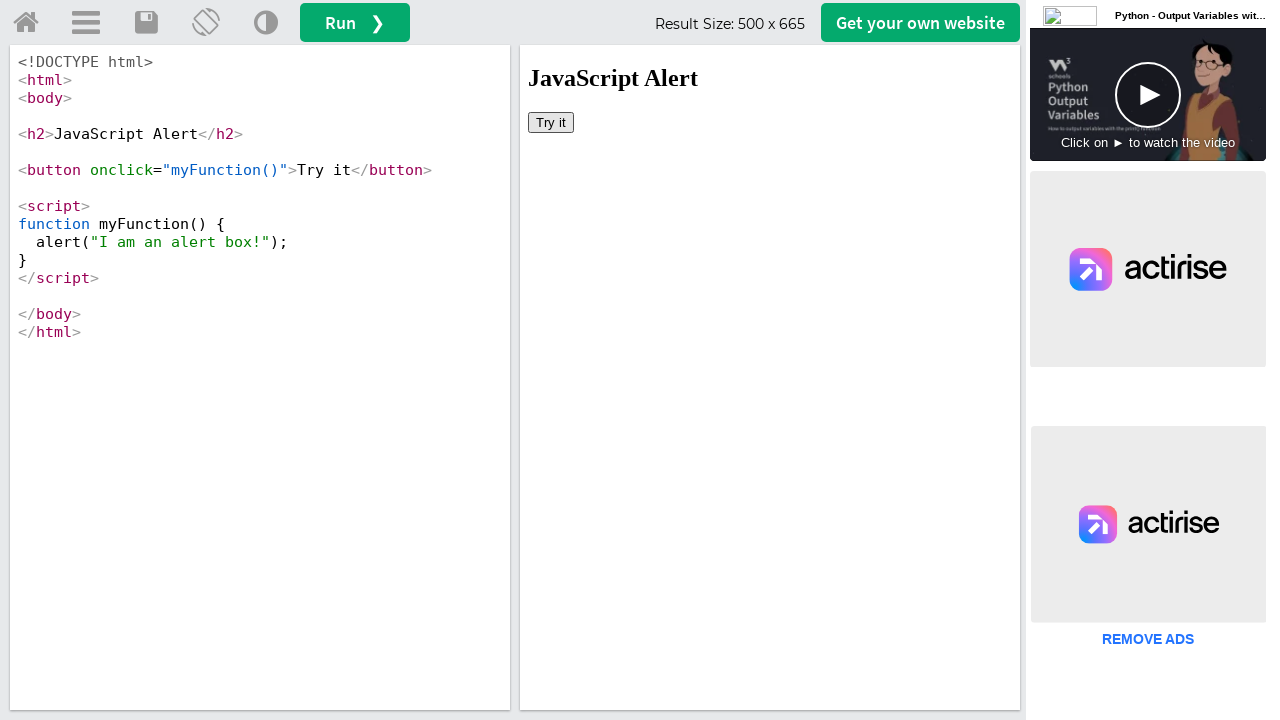

Navigated to dropdown selection page
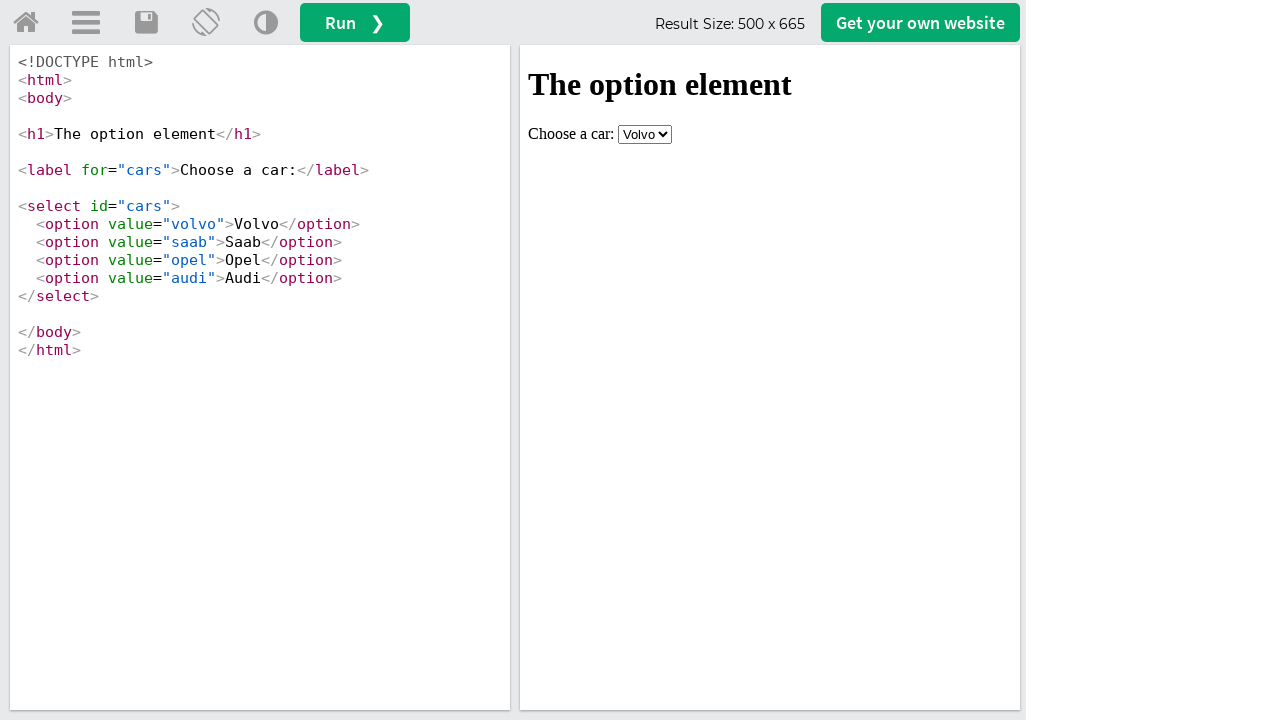

Switched to iframeResult on the new page
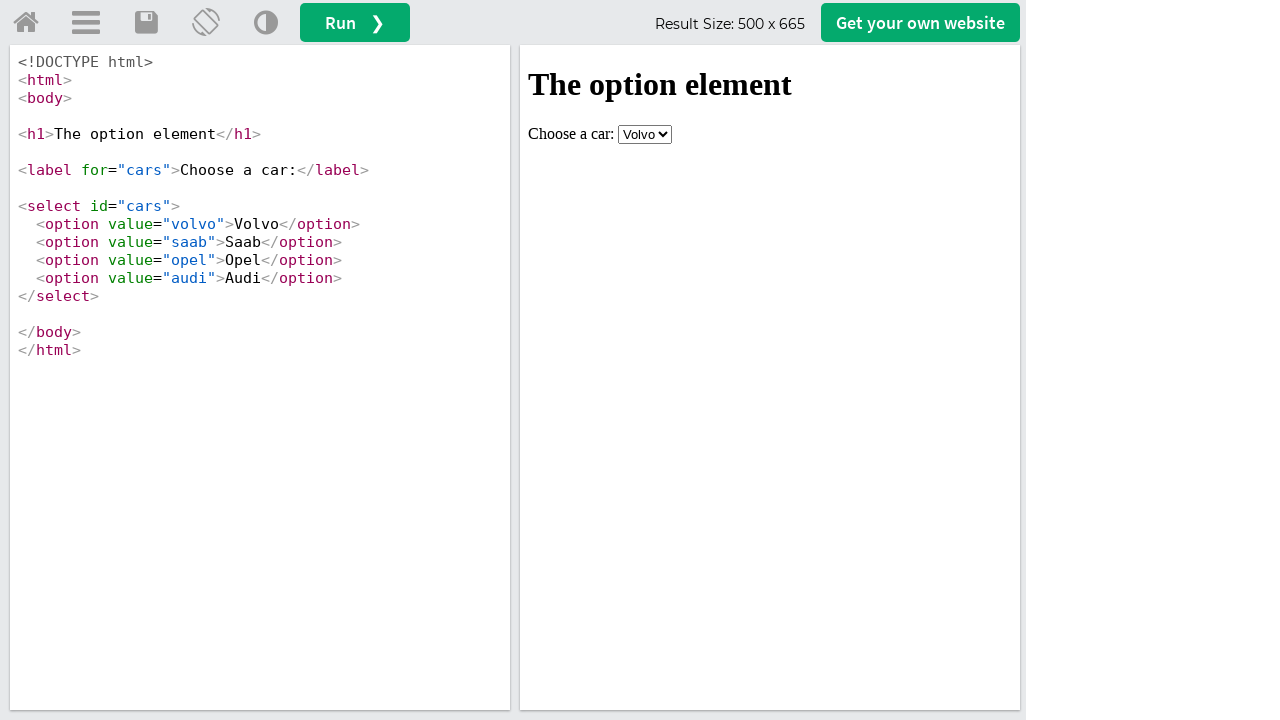

Selected 'Volvo' from the dropdown
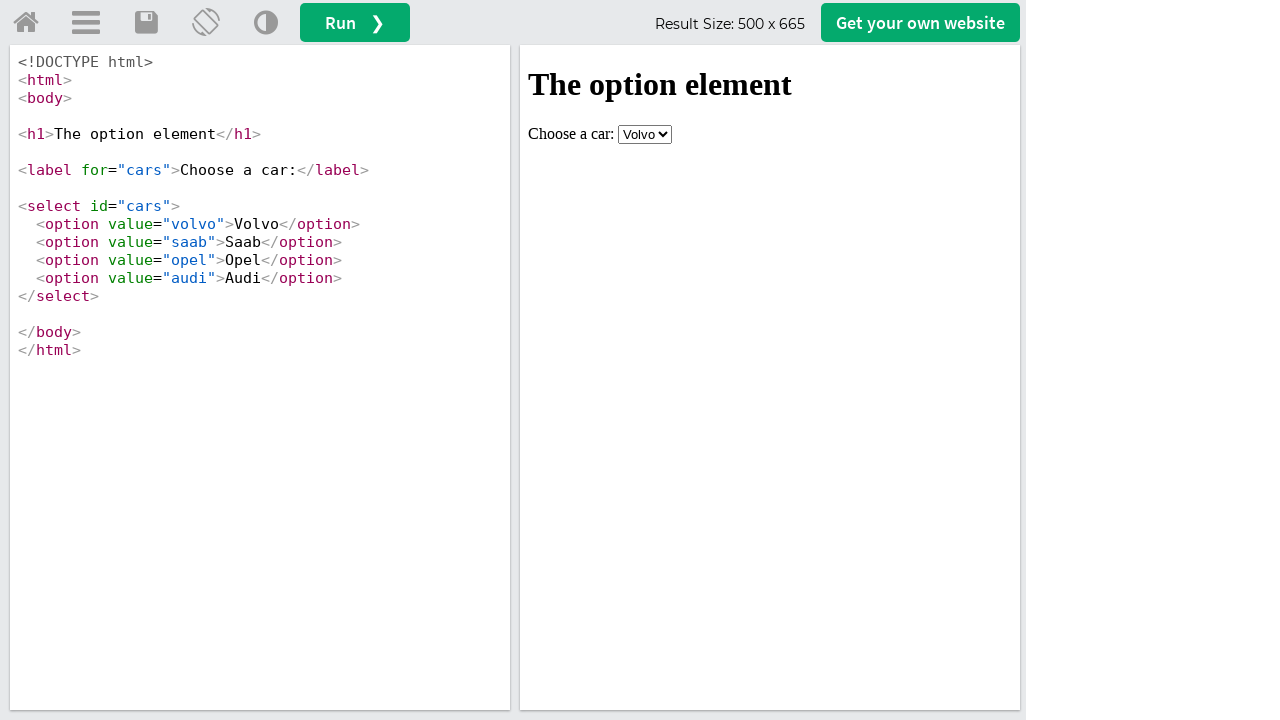

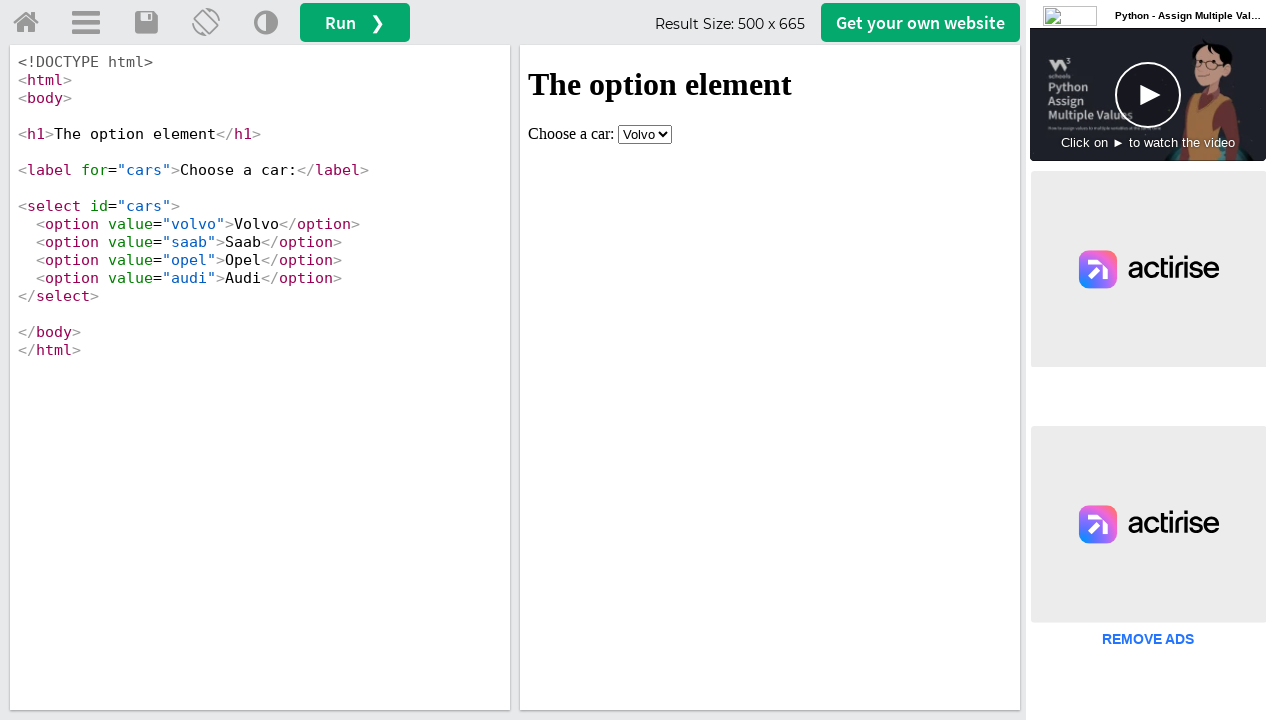